Tests opening a new browser window by clicking a button, switching to it, and then closing it

Starting URL: https://demoqa.com/browser-windows

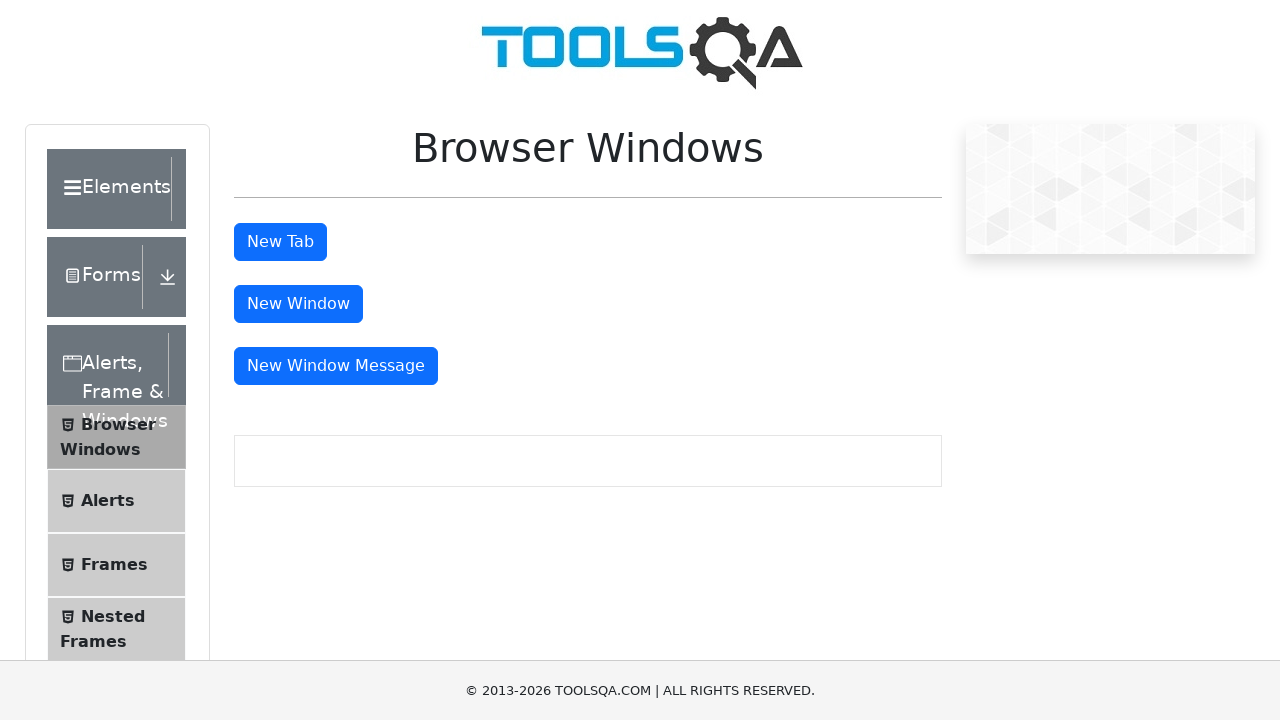

Clicked button to open new window at (298, 304) on #windowButton
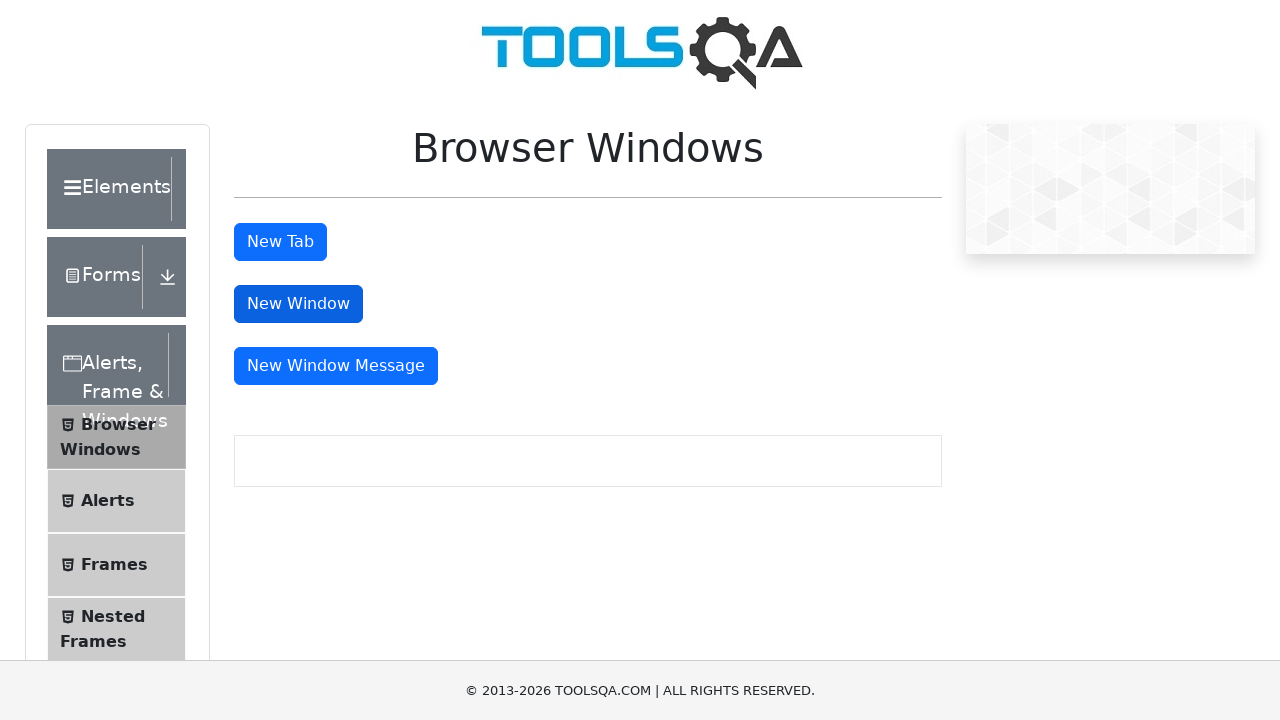

Retrieved all open pages from context
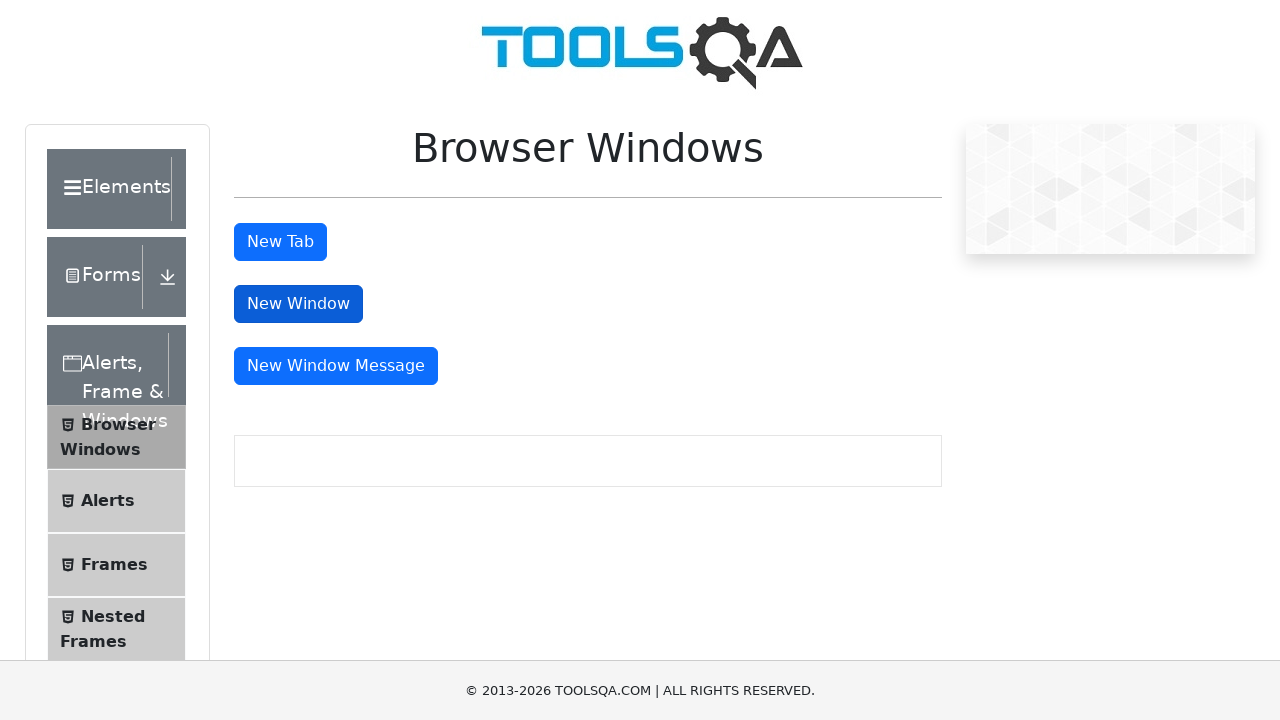

Switched to newly opened window
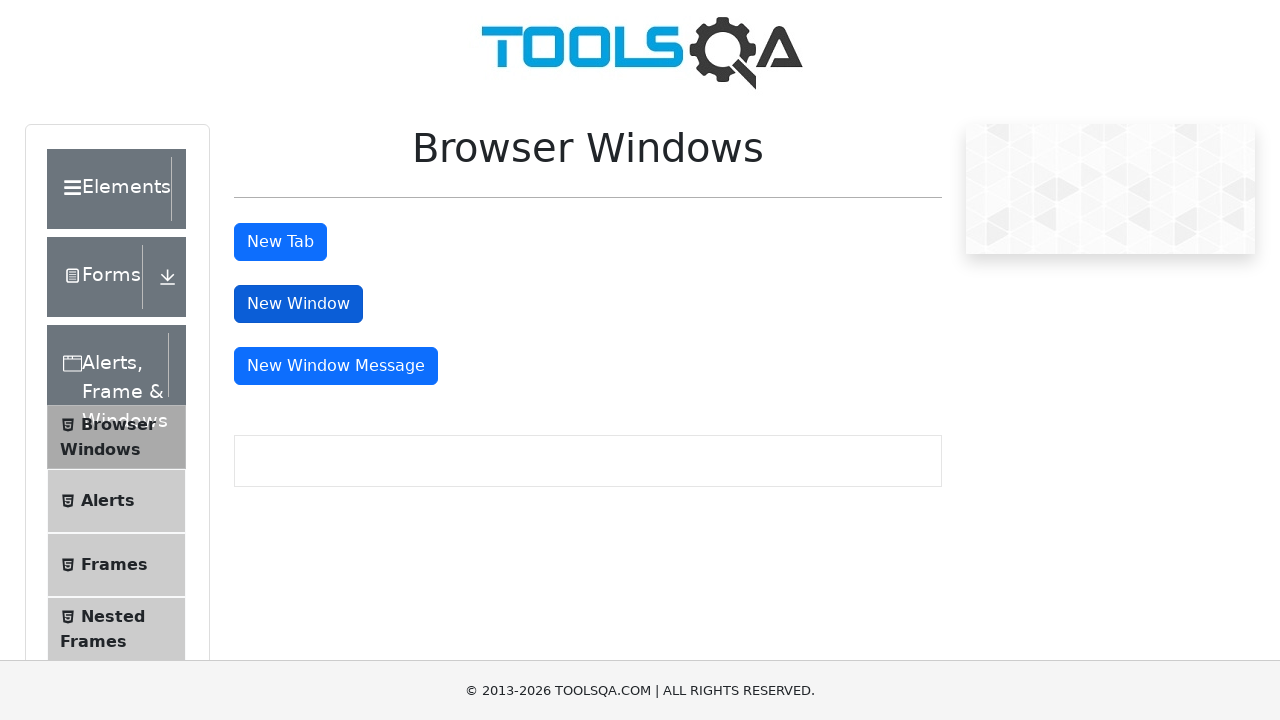

New window loaded successfully
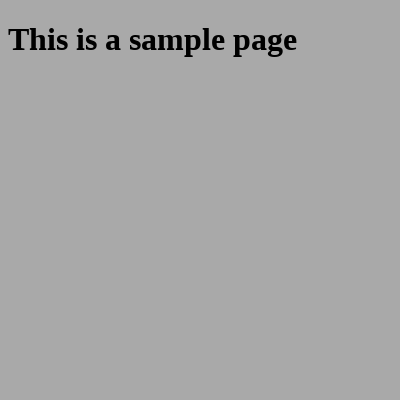

Closed the new window
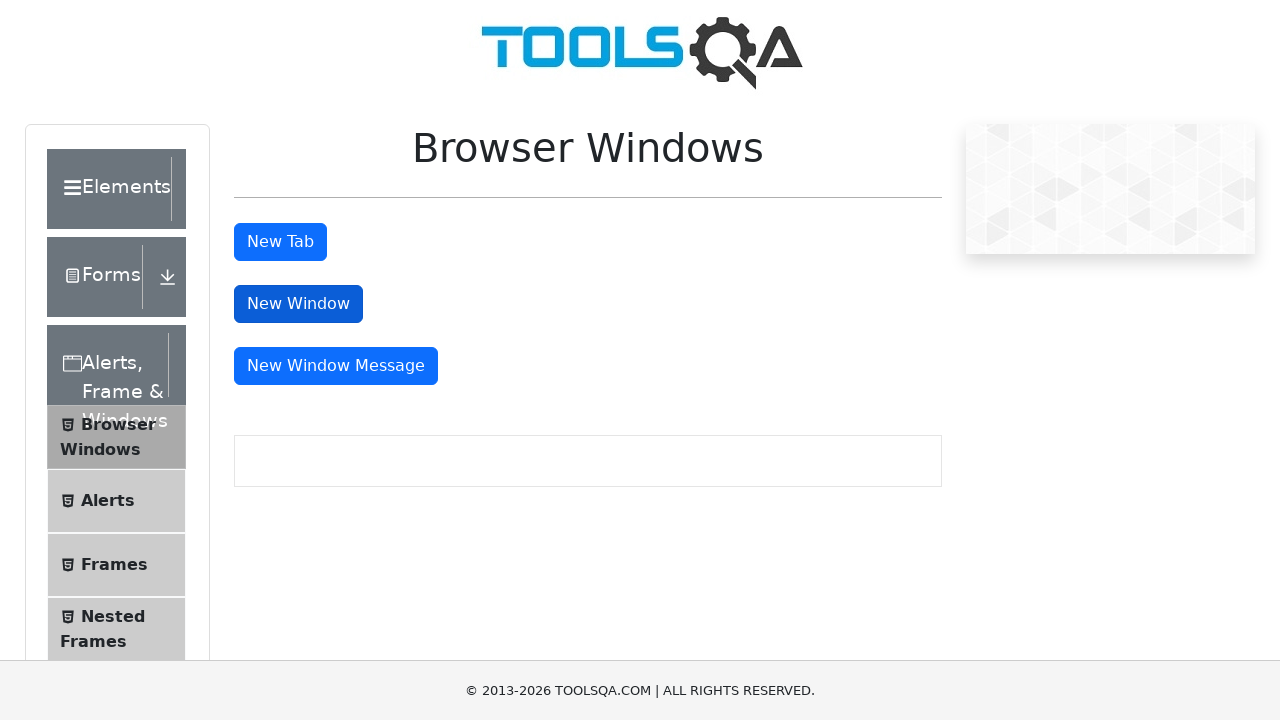

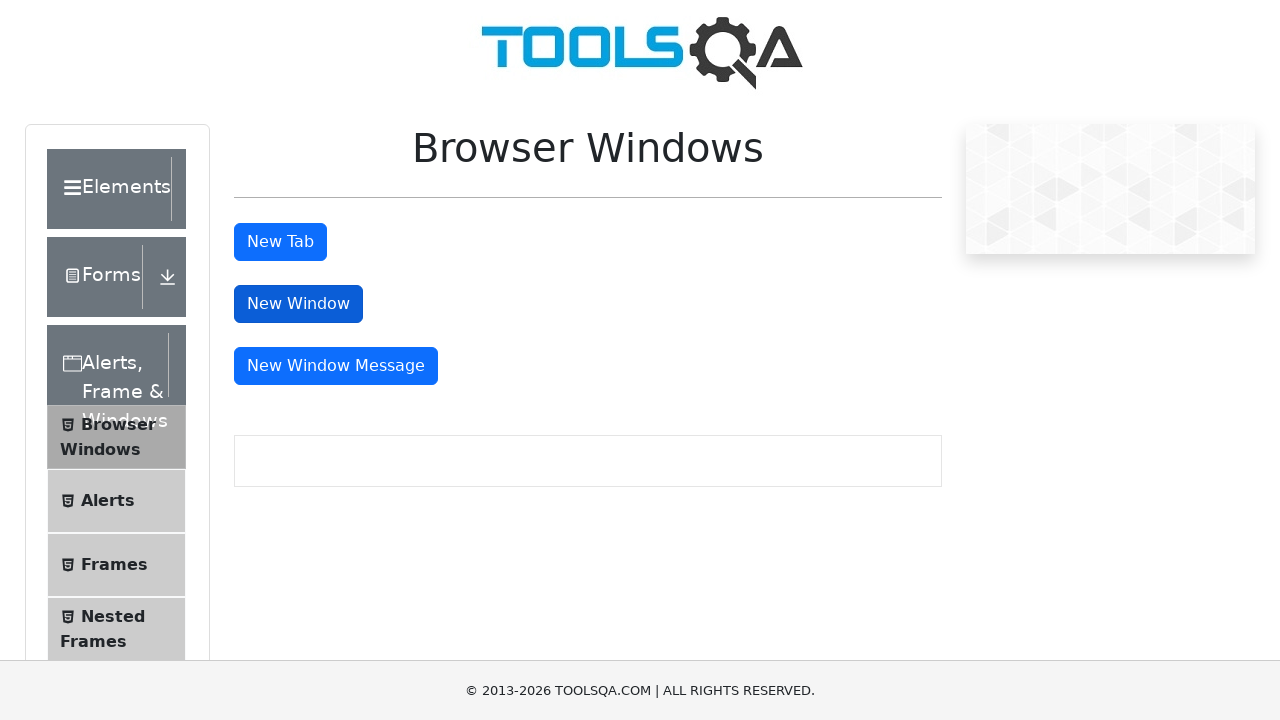